Tests keyboard actions by filling a text field, selecting all, copying, tabbing to next field, and pasting

Starting URL: https://gotranscript.com/text-compare

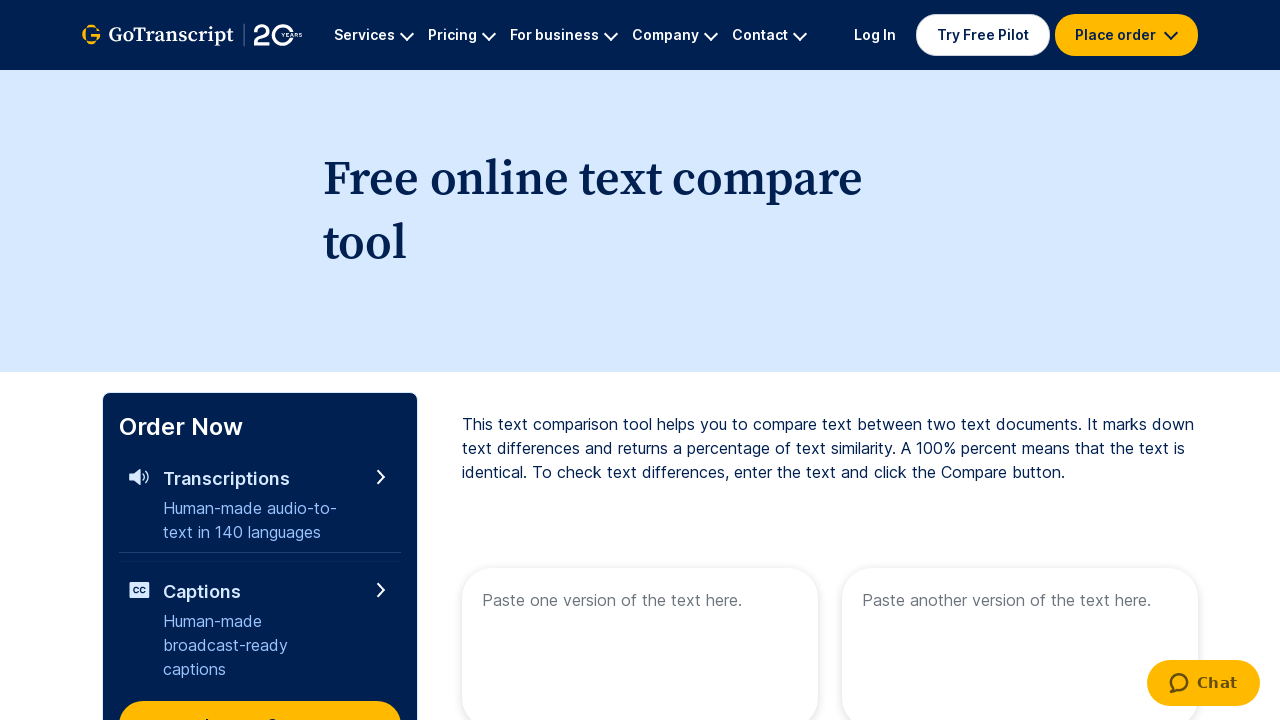

Filled first text area with 'TestContent' on internal:attr=[placeholder="Paste one version of the text here."i]
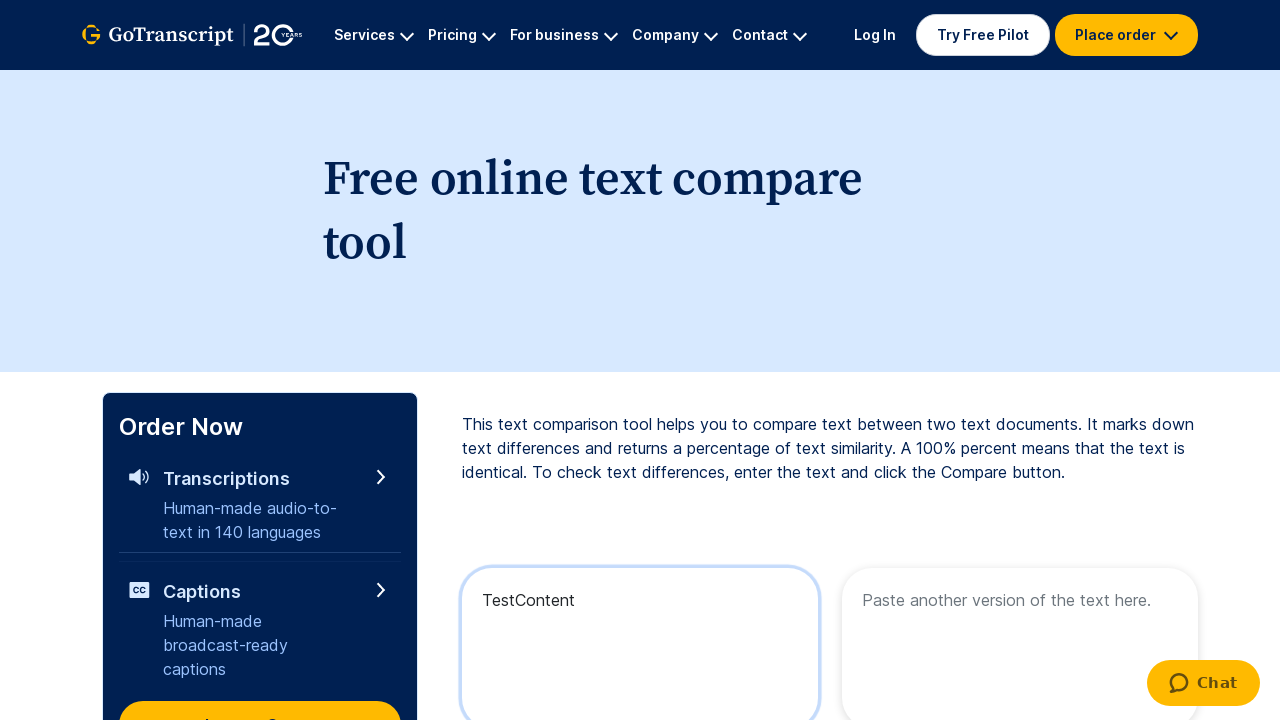

Selected all text in first field using Ctrl+A
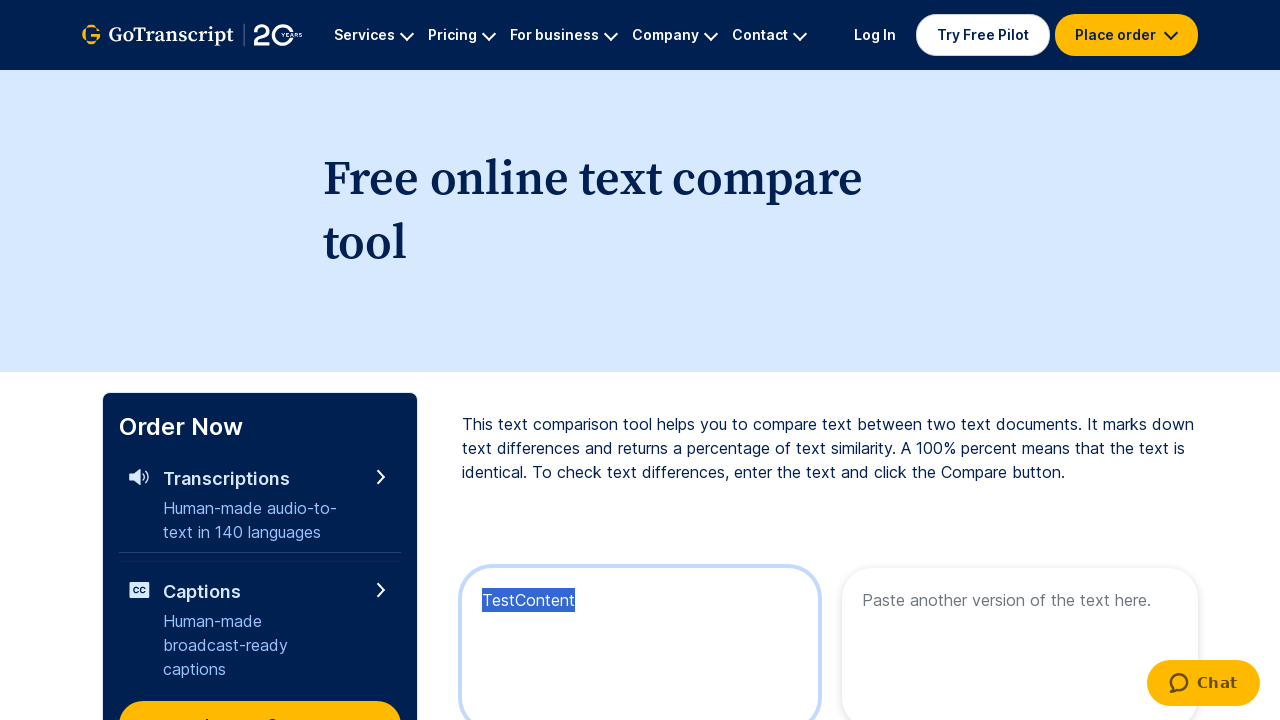

Copied selected text using Ctrl+C
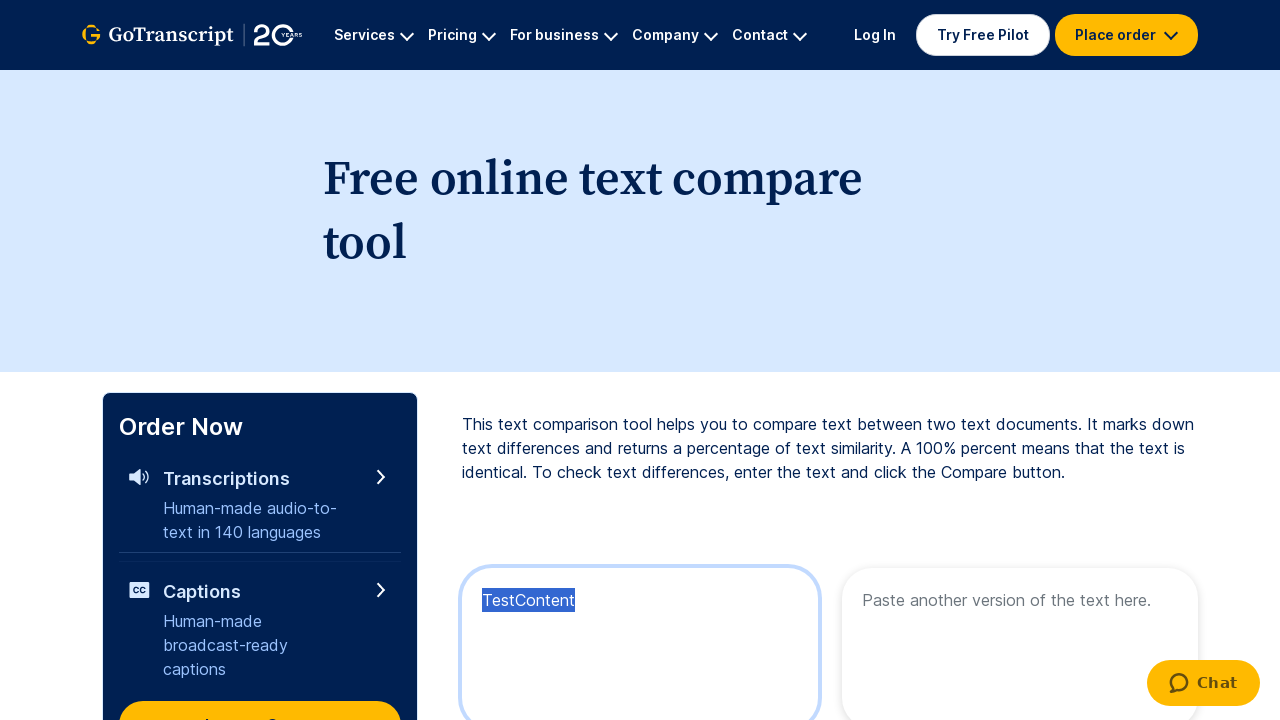

Tabbed to next field
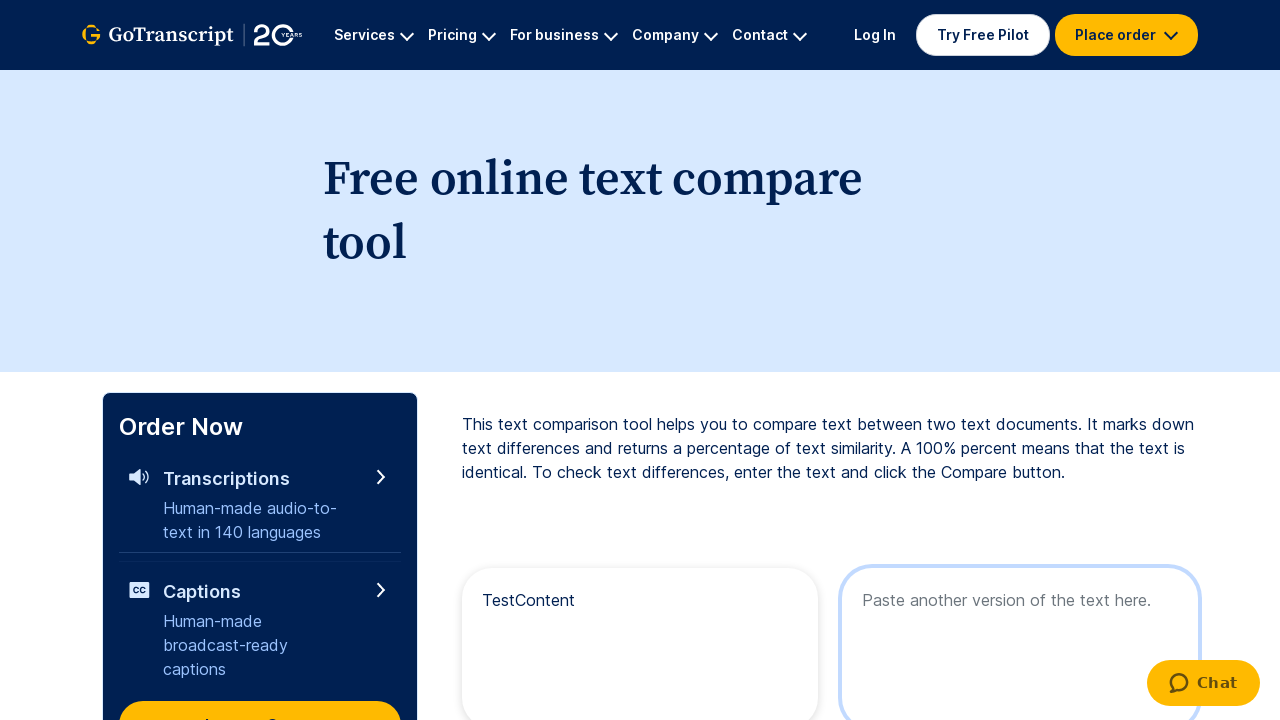

Pasted text into second field using Ctrl+V
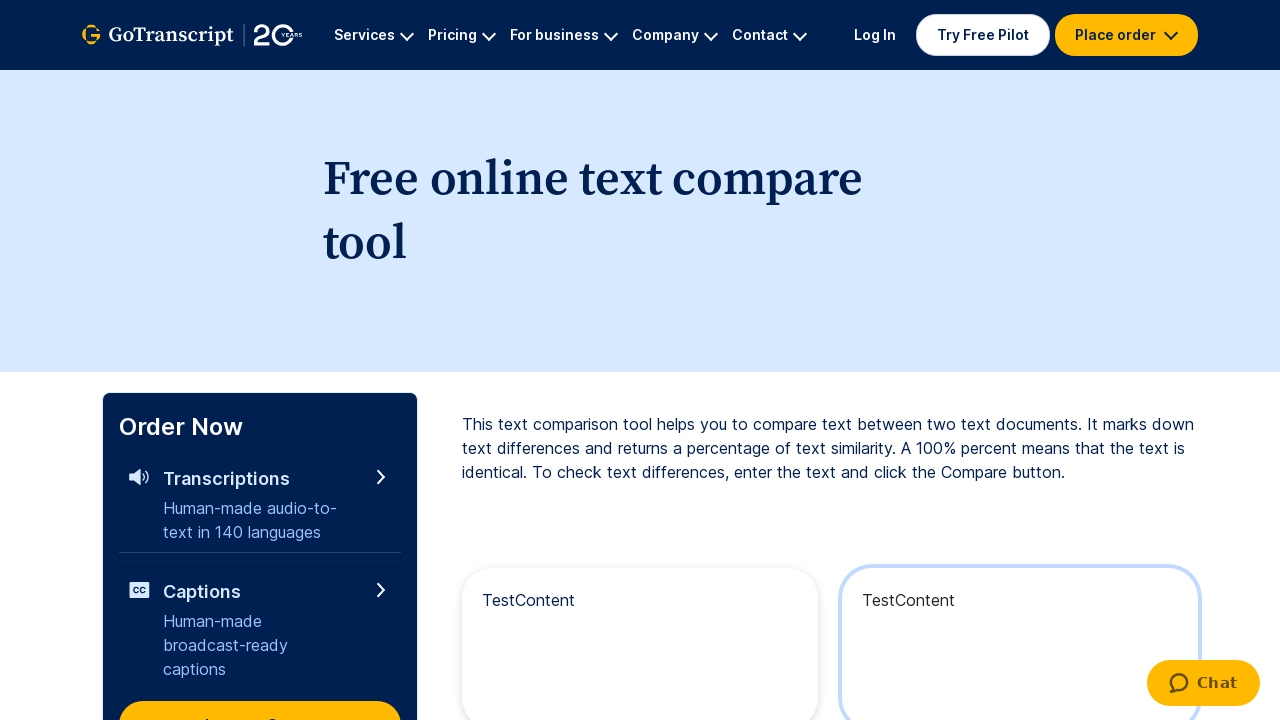

Verified that second field contains 'TestContent'
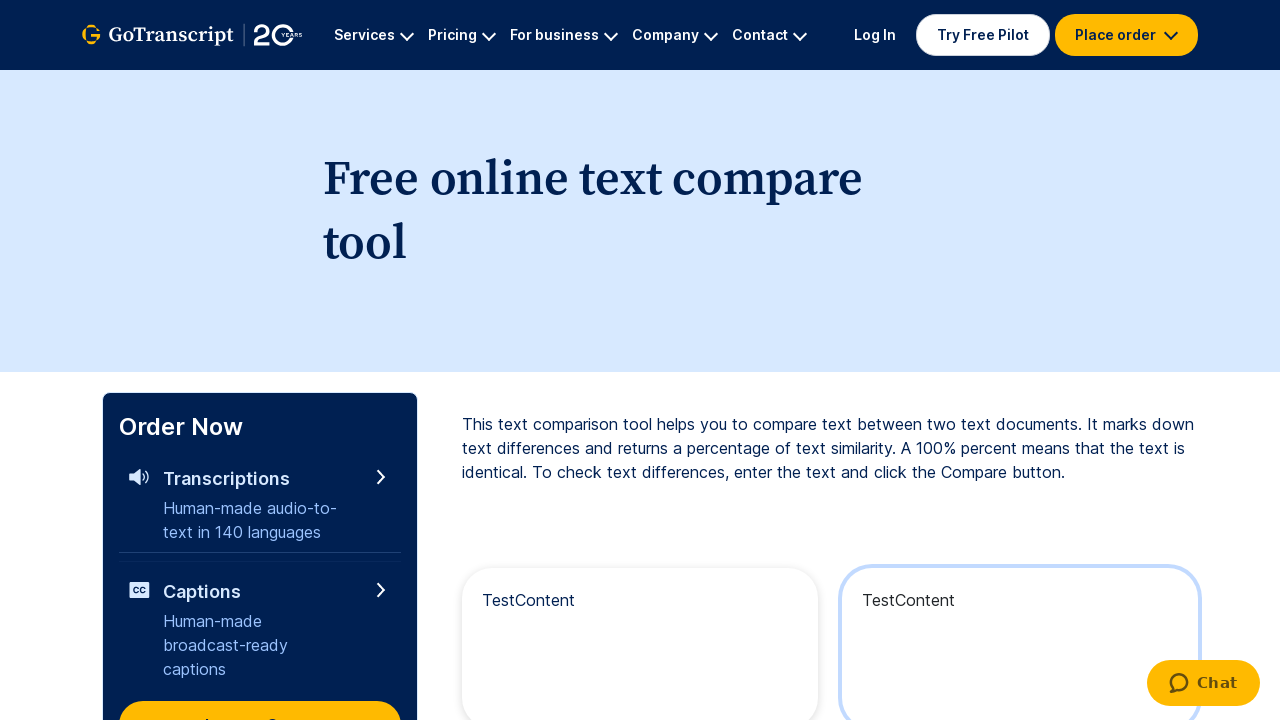

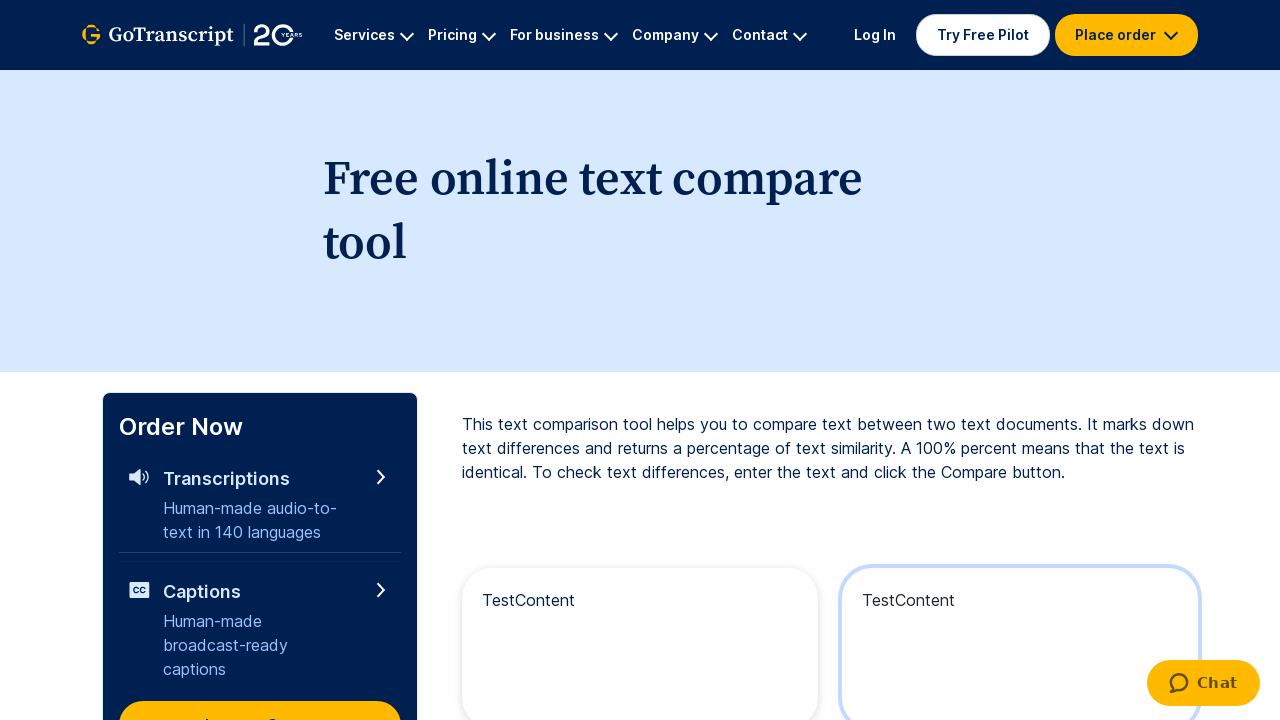